Tests drag and drop functionality by dragging an element to a drop target

Starting URL: http://sahitest.com/demo/dragDropMooTools.htm

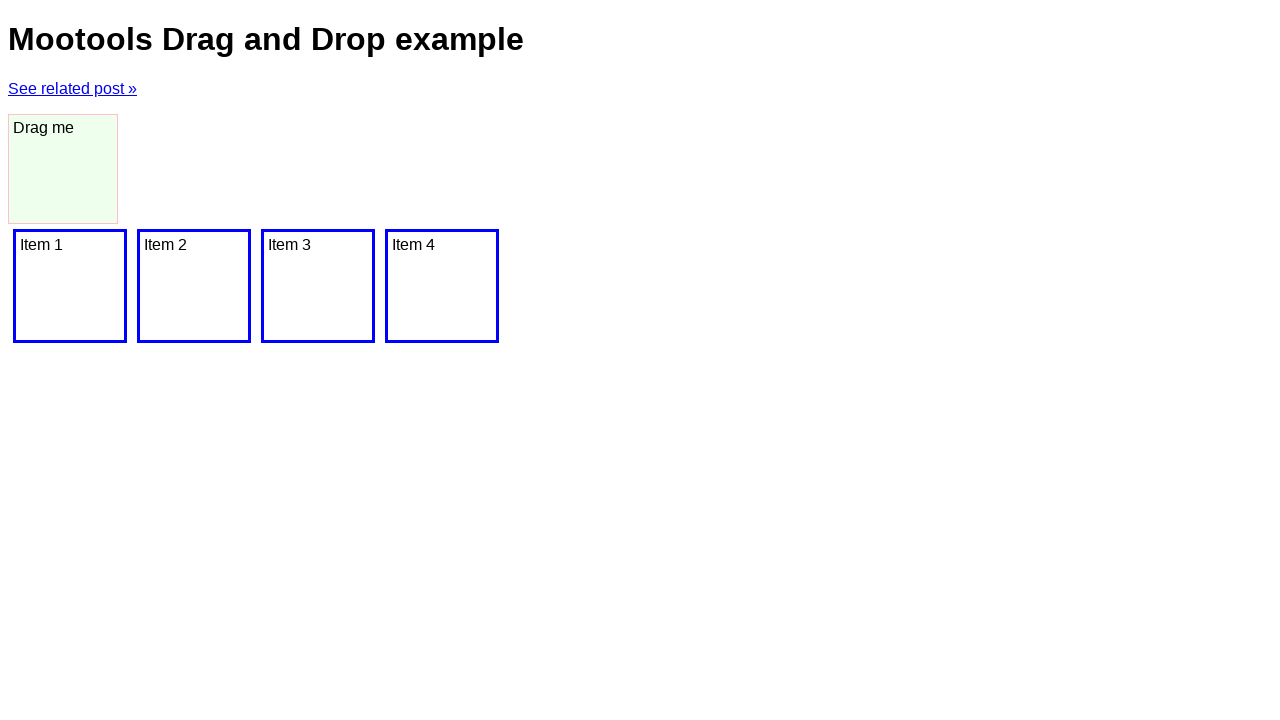

Waited for dragger element to be available
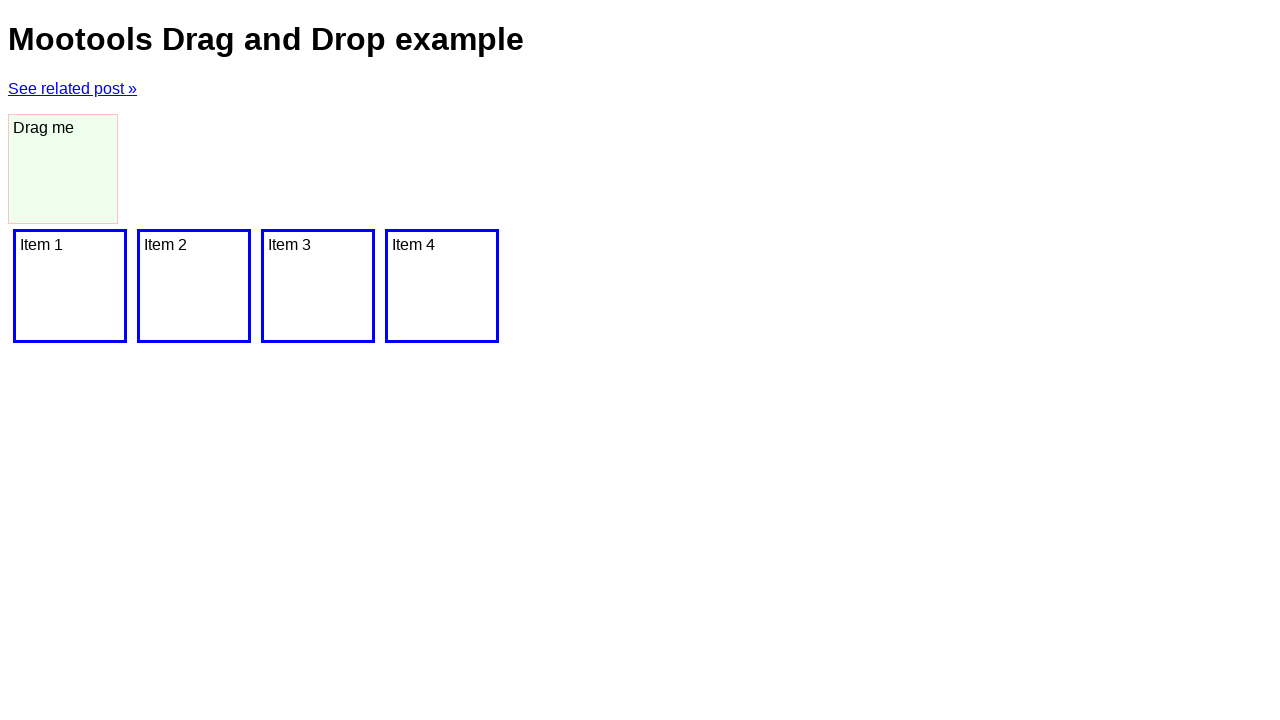

Located the dragger element
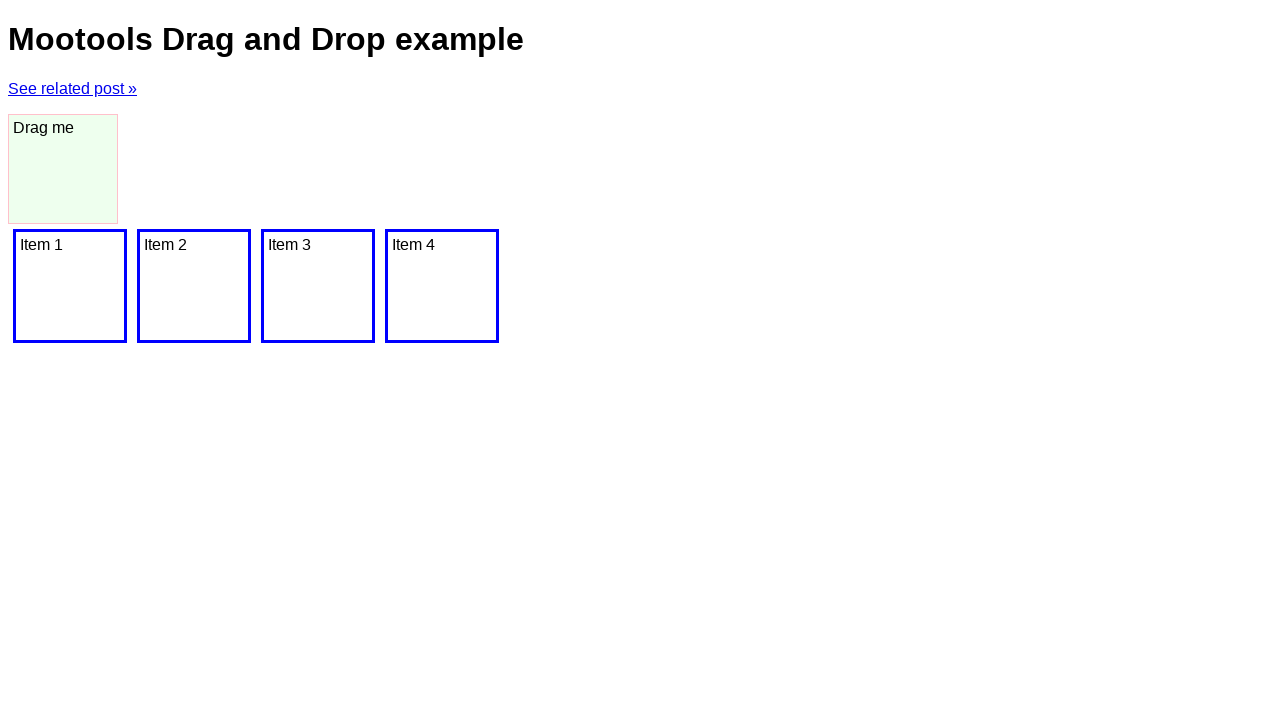

Located the drop target element
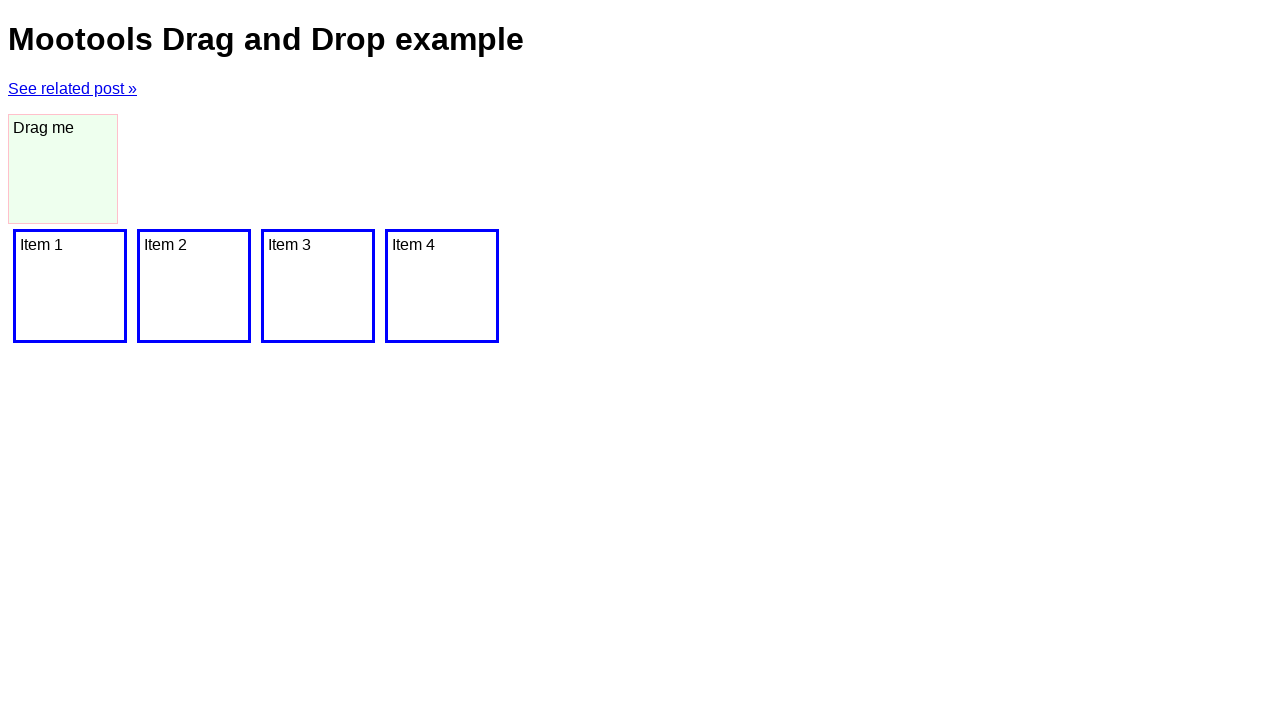

Dragged dragger element to drop target at (318, 286)
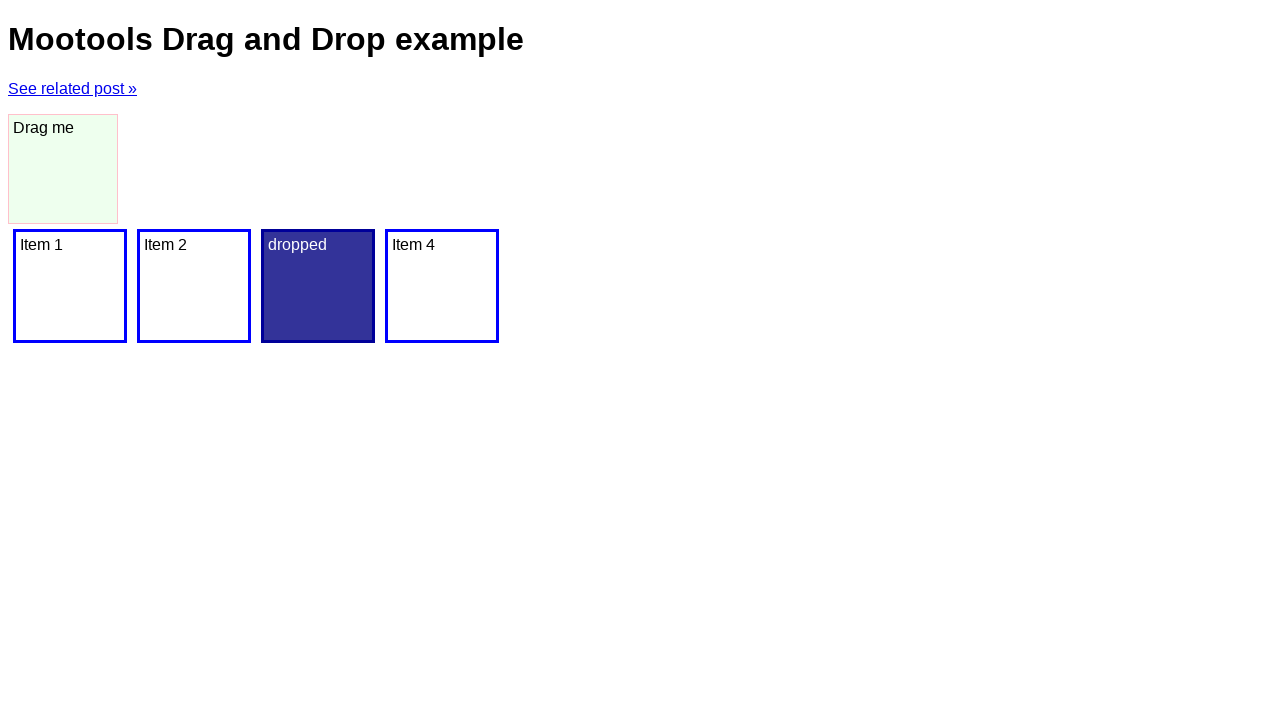

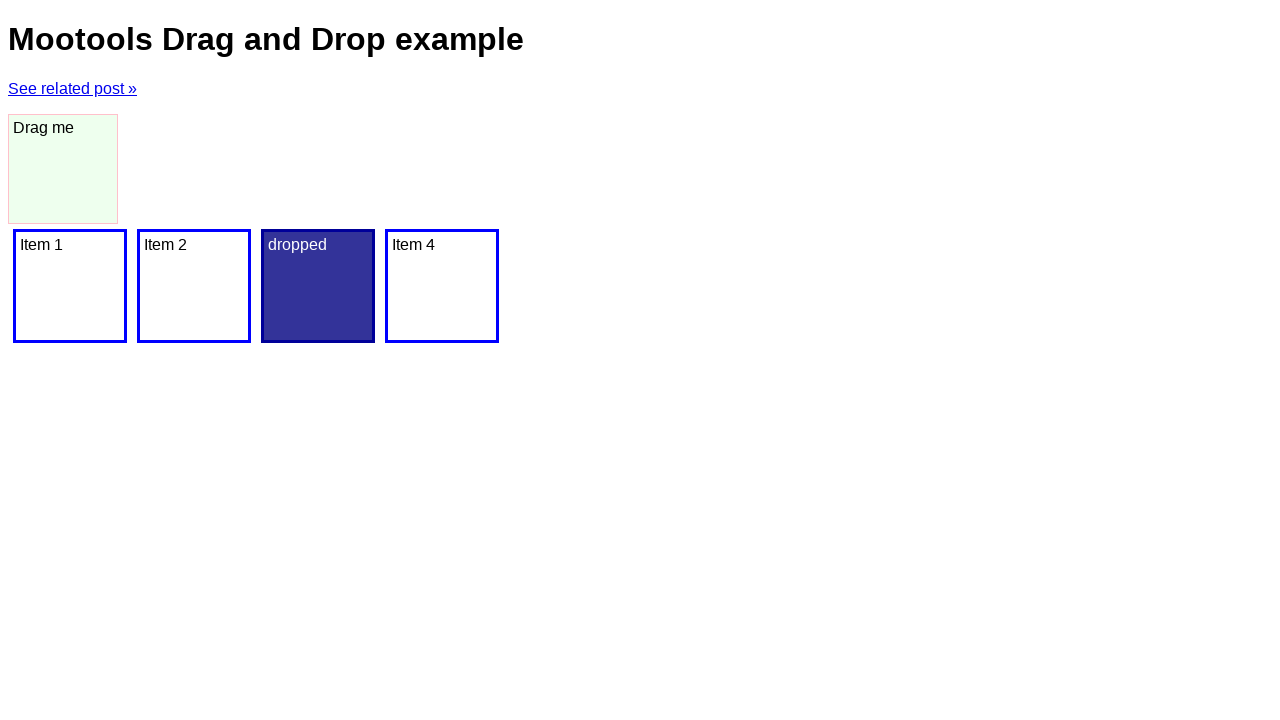